Tests opening multiple links from a footer section in new tabs using keyboard shortcuts, then switches between tabs to verify navigation

Starting URL: https://rahulshettyacademy.com/AutomationPractice/

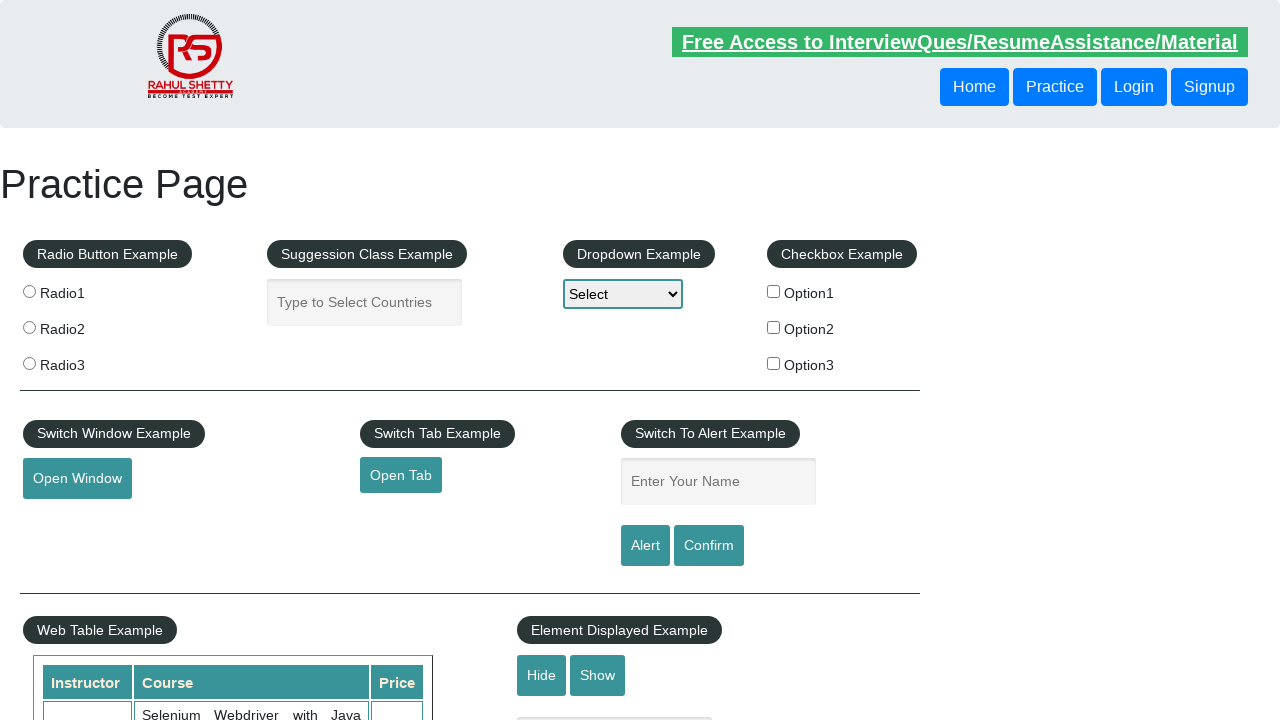

Located footer element with ID 'gf-BIG'
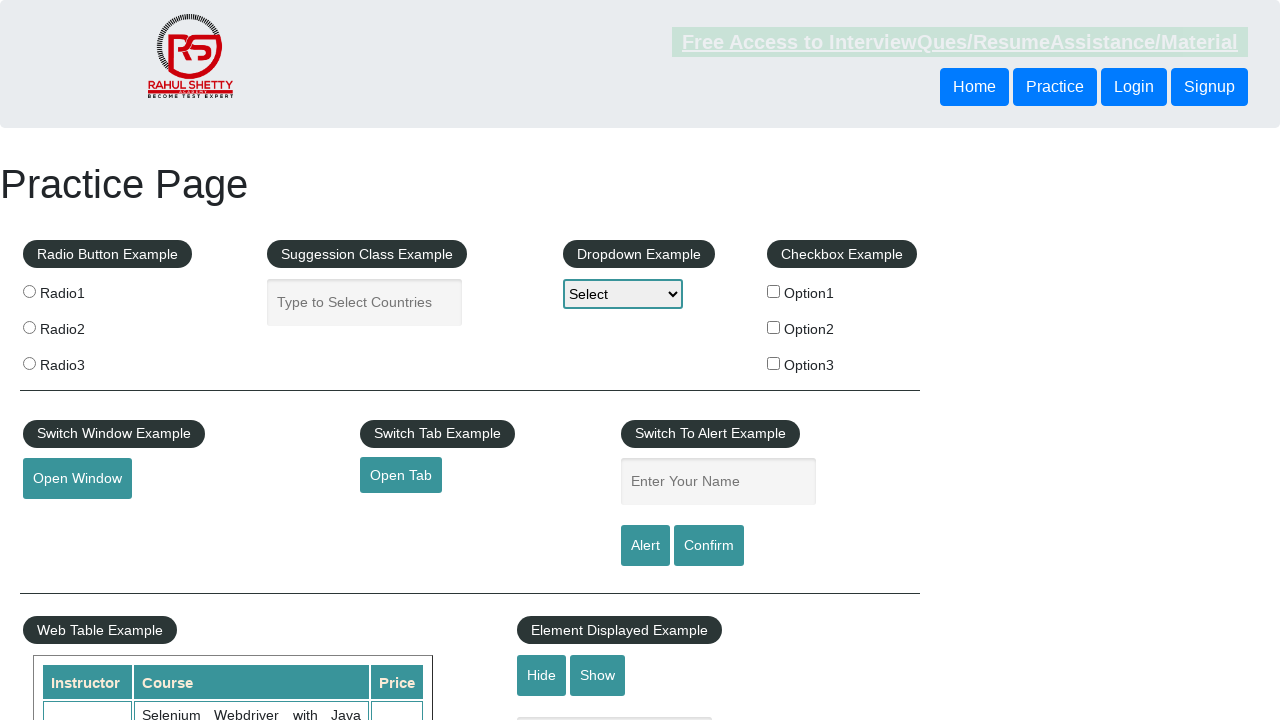

Located first column in footer table
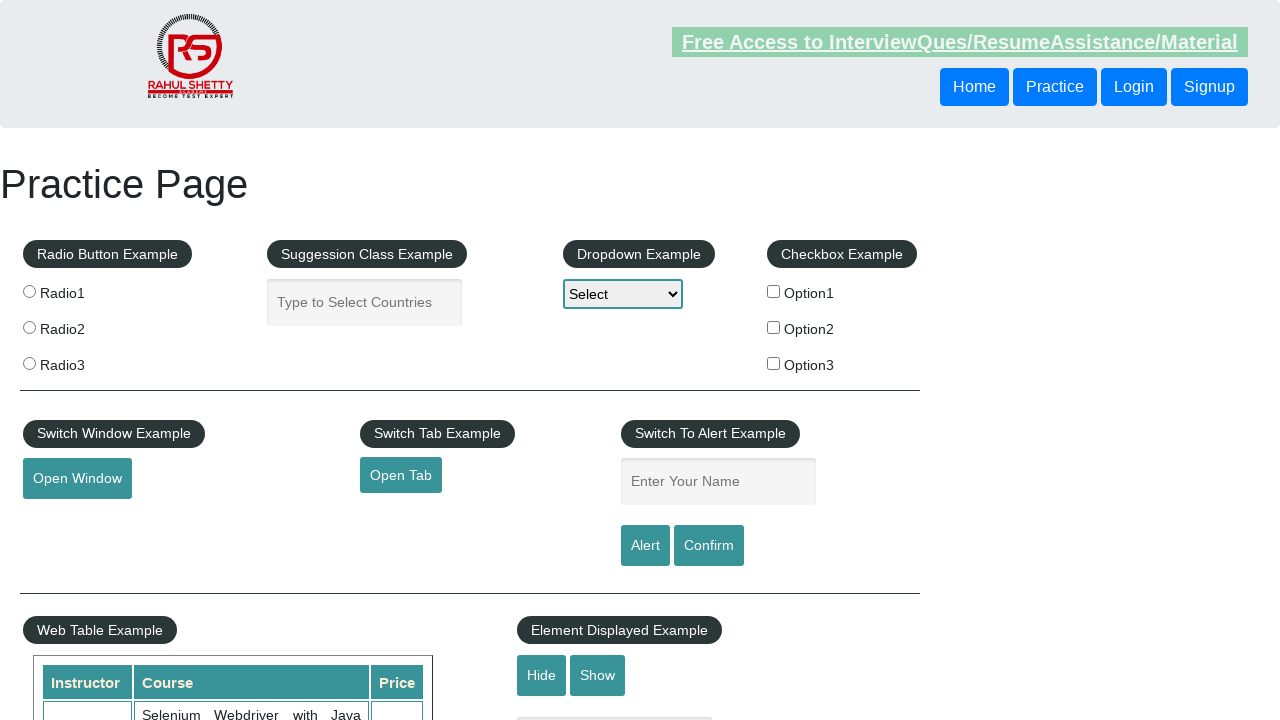

Located all links in footer column
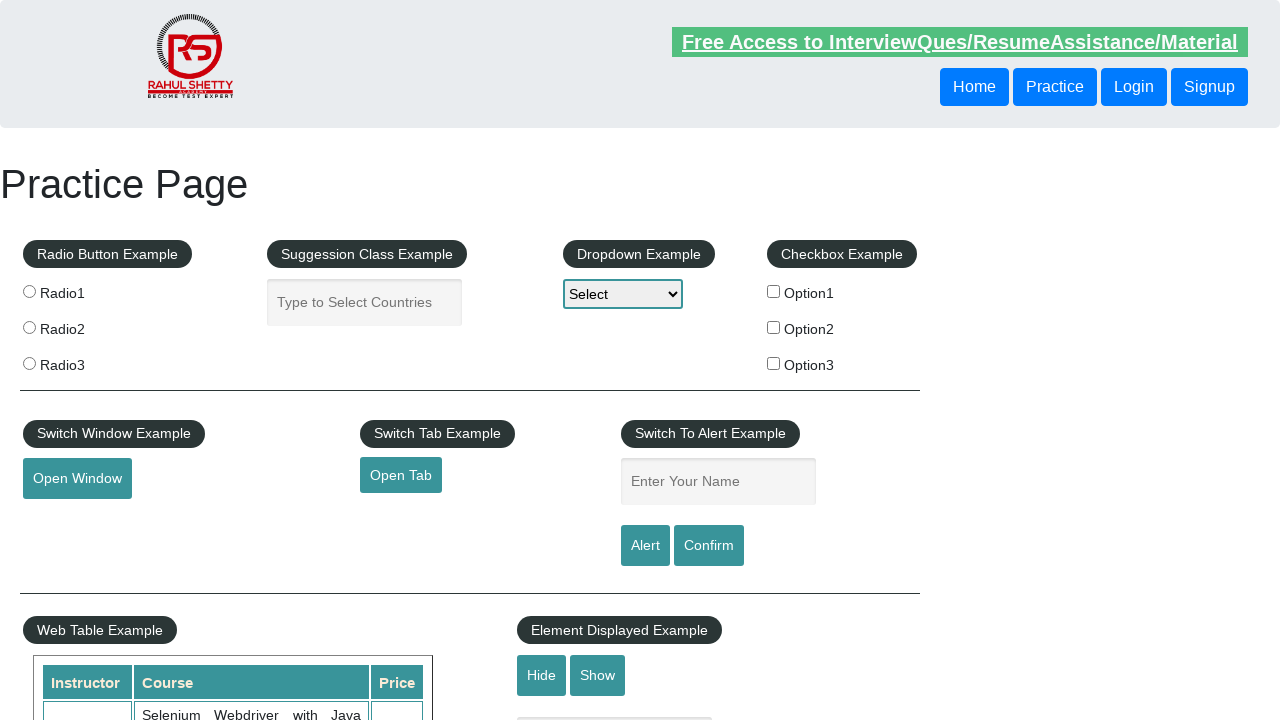

Counted 5 links in footer column
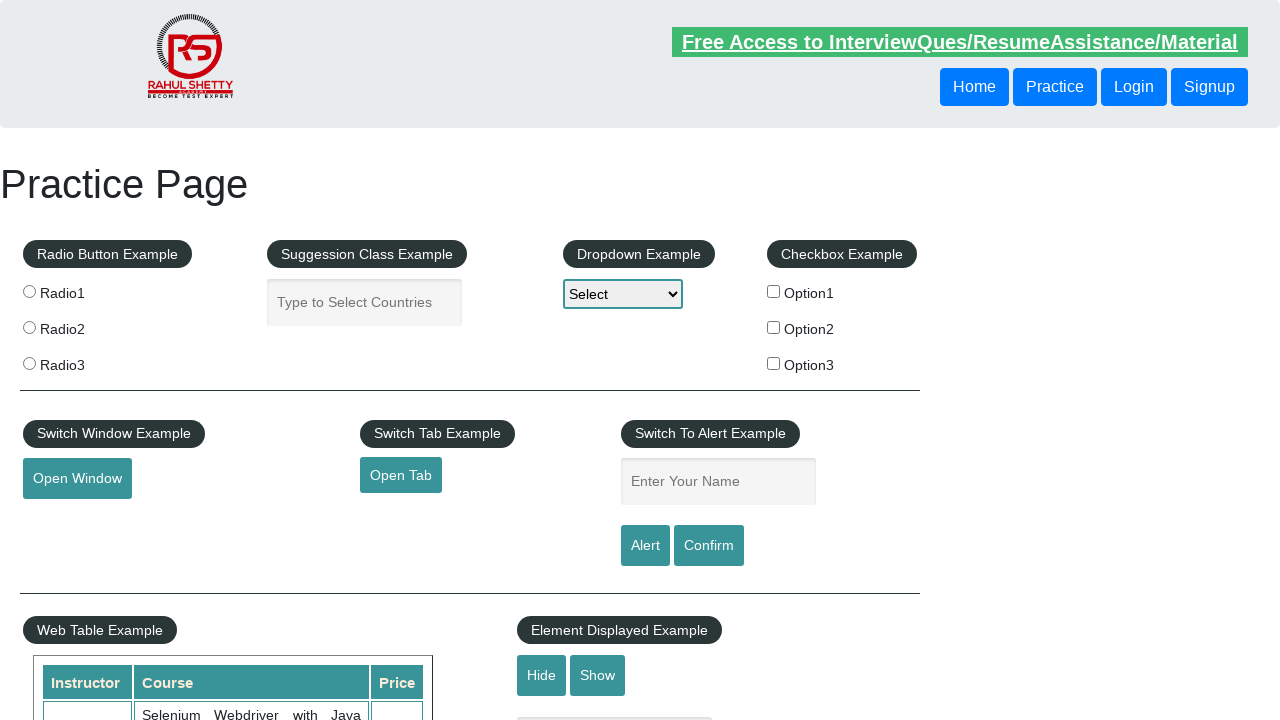

Opened footer link 1 in new tab using Ctrl+Click at (68, 520) on div[id='gf-BIG'] >> xpath=//table/tbody/tr/td[1]/ul >> a >> nth=1
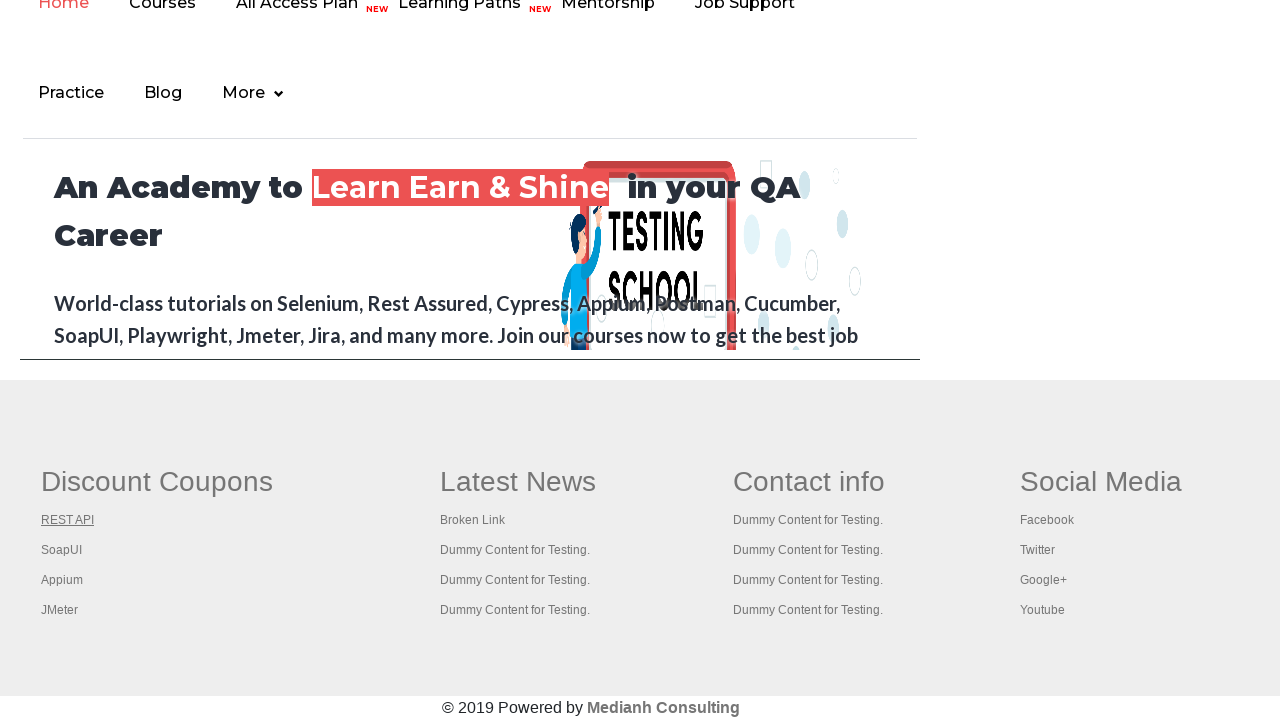

Opened footer link 2 in new tab using Ctrl+Click at (62, 550) on div[id='gf-BIG'] >> xpath=//table/tbody/tr/td[1]/ul >> a >> nth=2
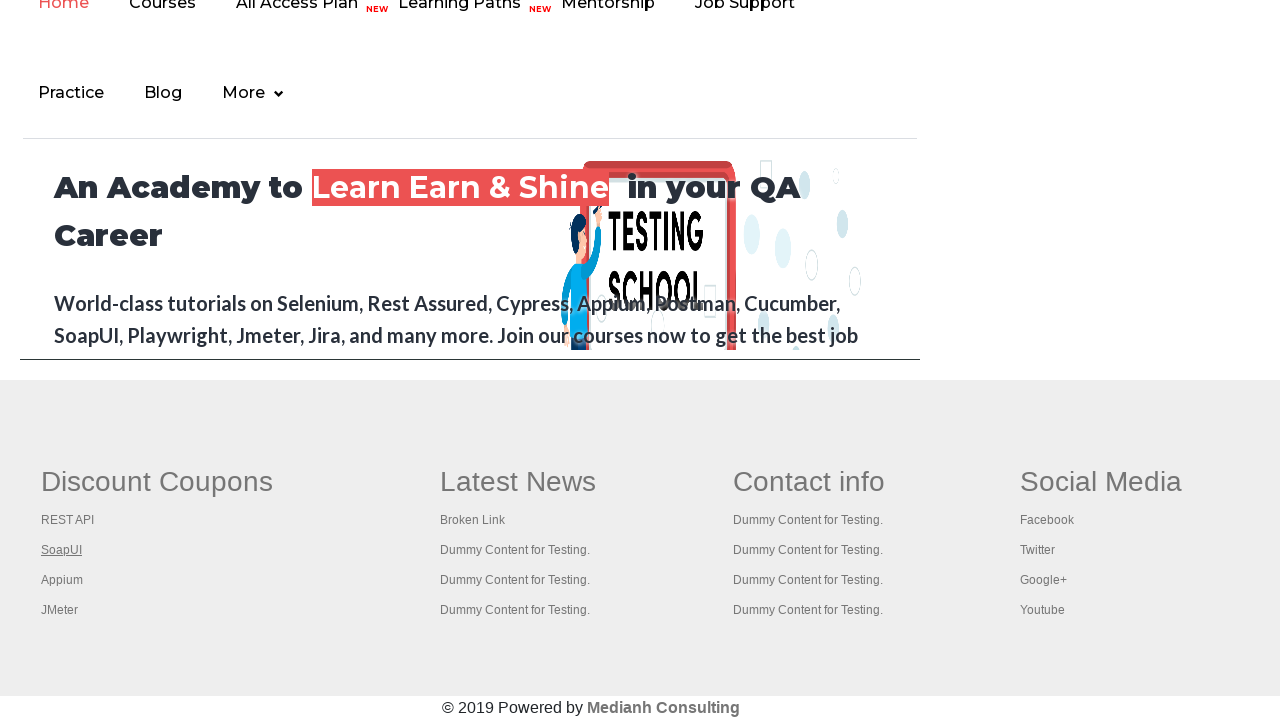

Opened footer link 3 in new tab using Ctrl+Click at (62, 580) on div[id='gf-BIG'] >> xpath=//table/tbody/tr/td[1]/ul >> a >> nth=3
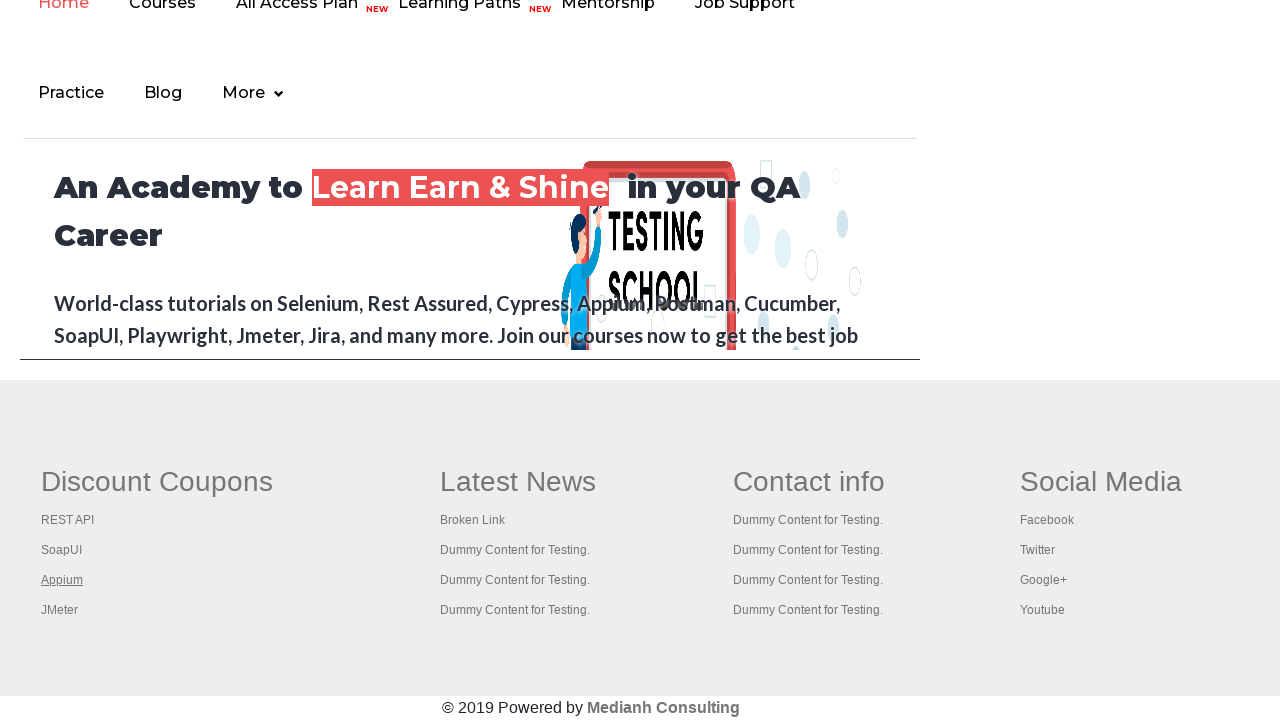

Opened footer link 4 in new tab using Ctrl+Click at (60, 610) on div[id='gf-BIG'] >> xpath=//table/tbody/tr/td[1]/ul >> a >> nth=4
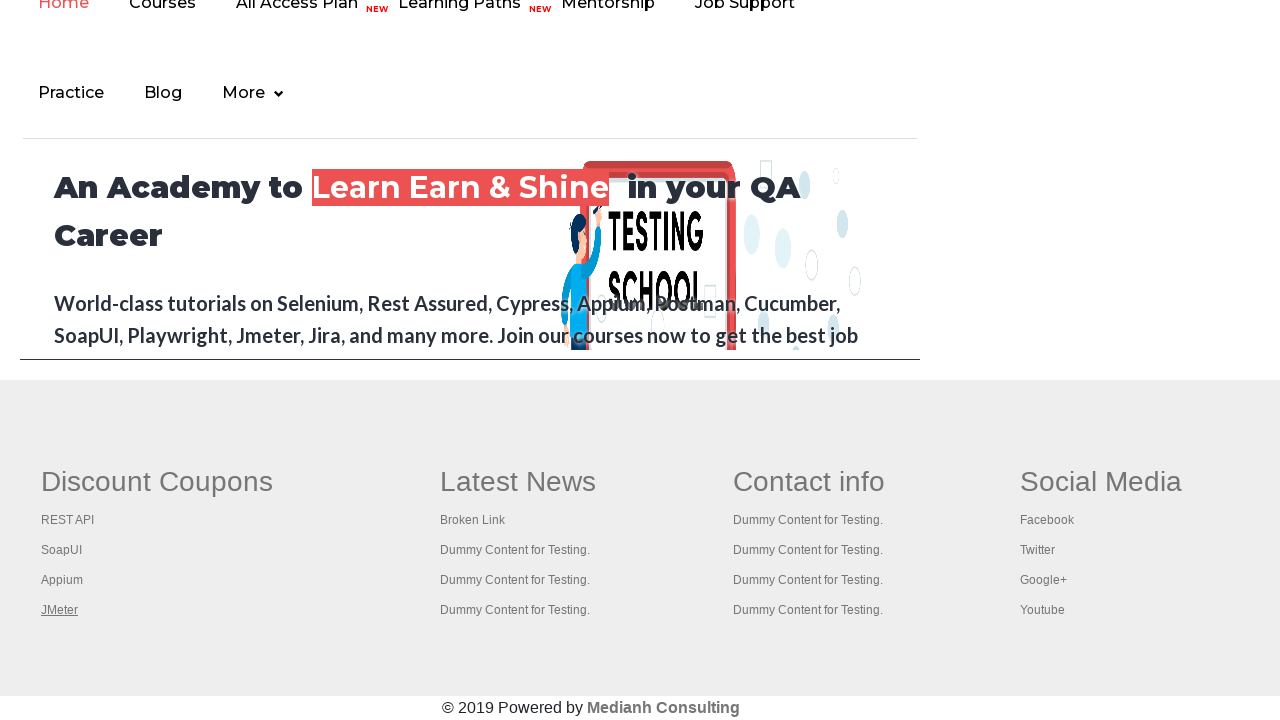

Retrieved all open tabs/pages (5 total)
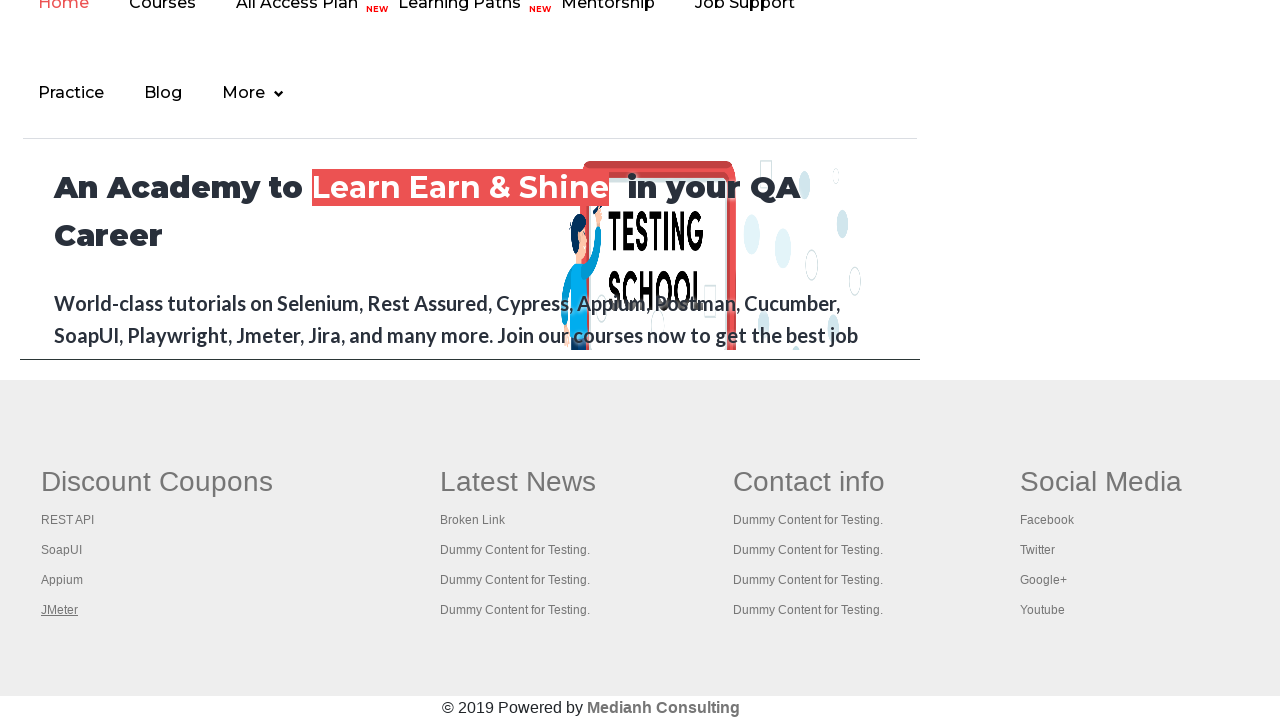

Brought tab to front for verification
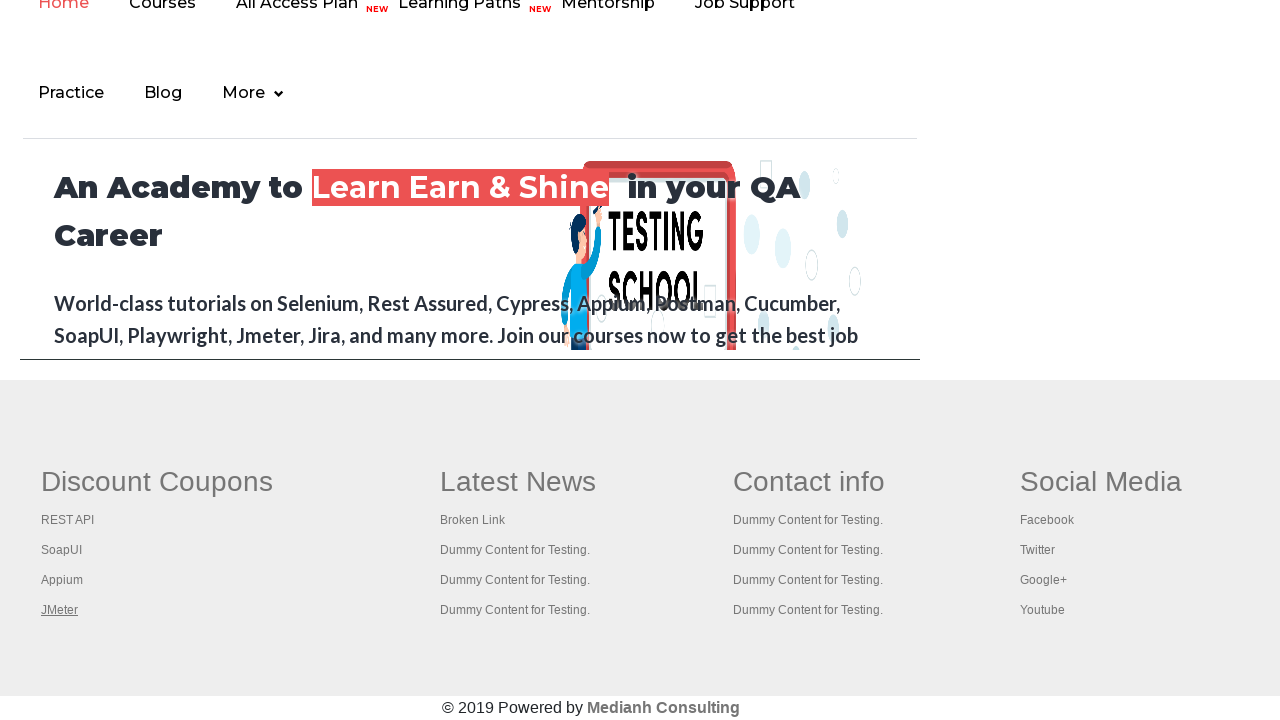

Waited for tab page to load completely
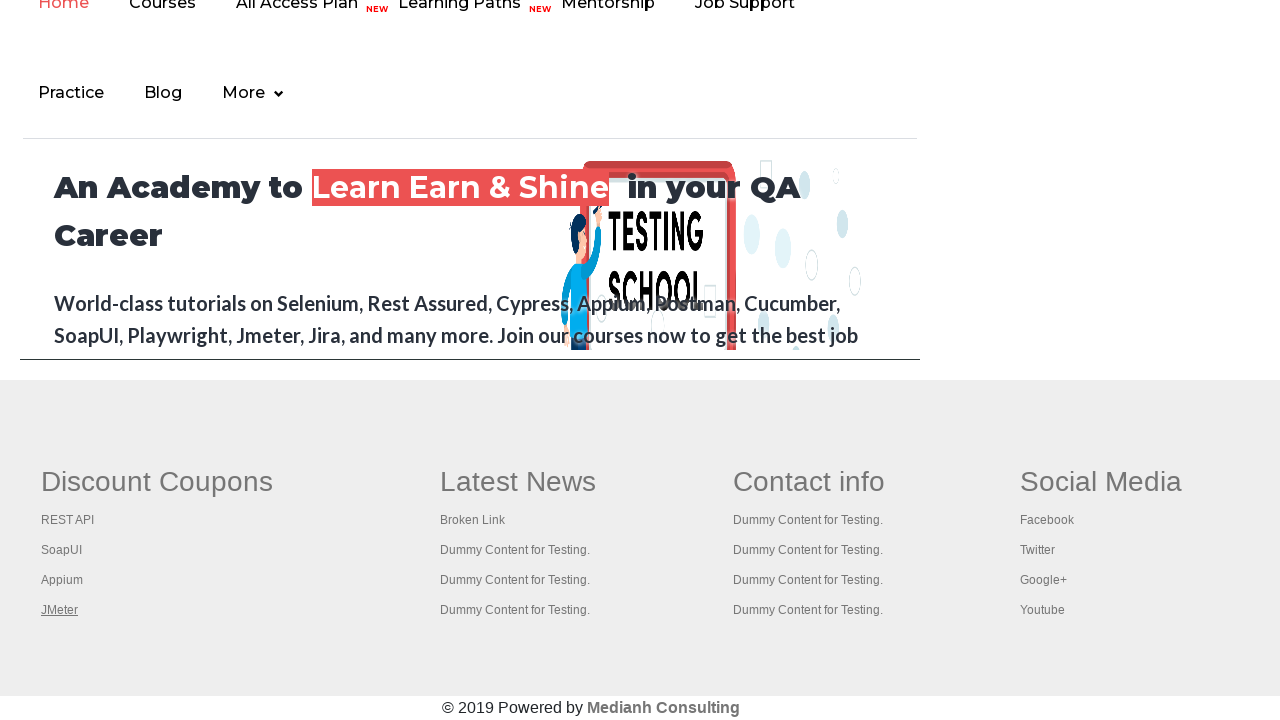

Brought tab to front for verification
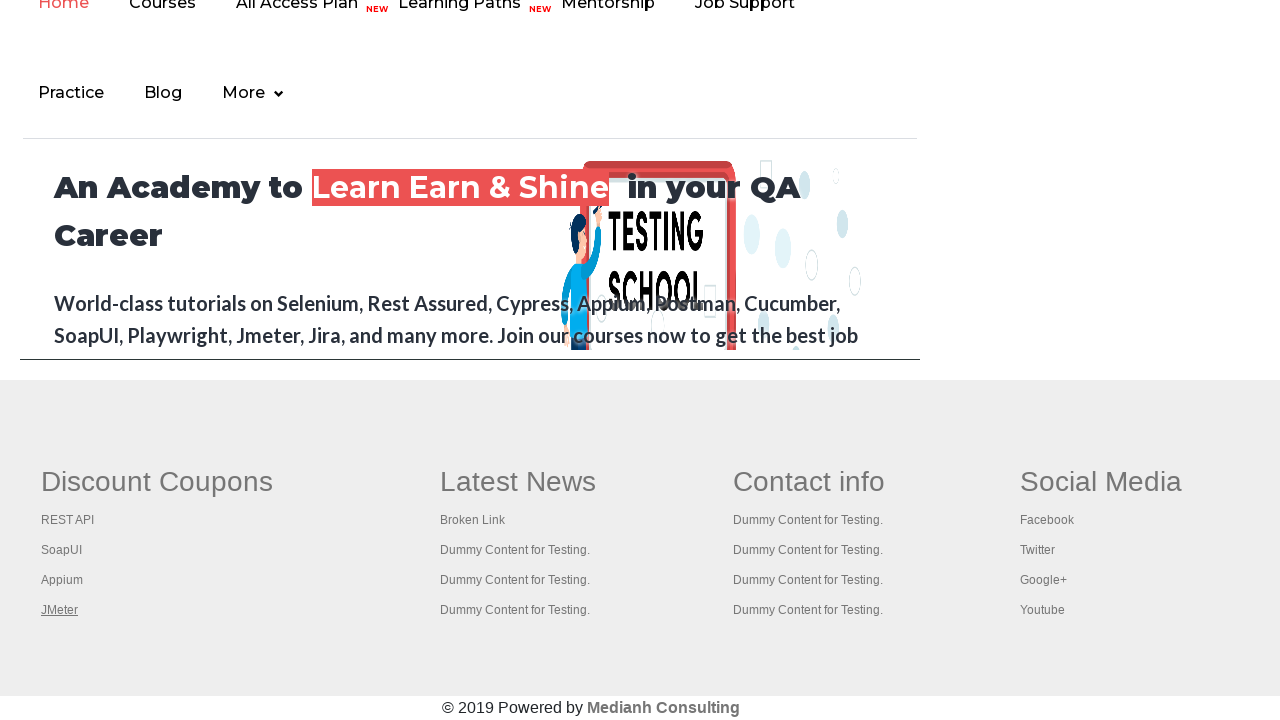

Waited for tab page to load completely
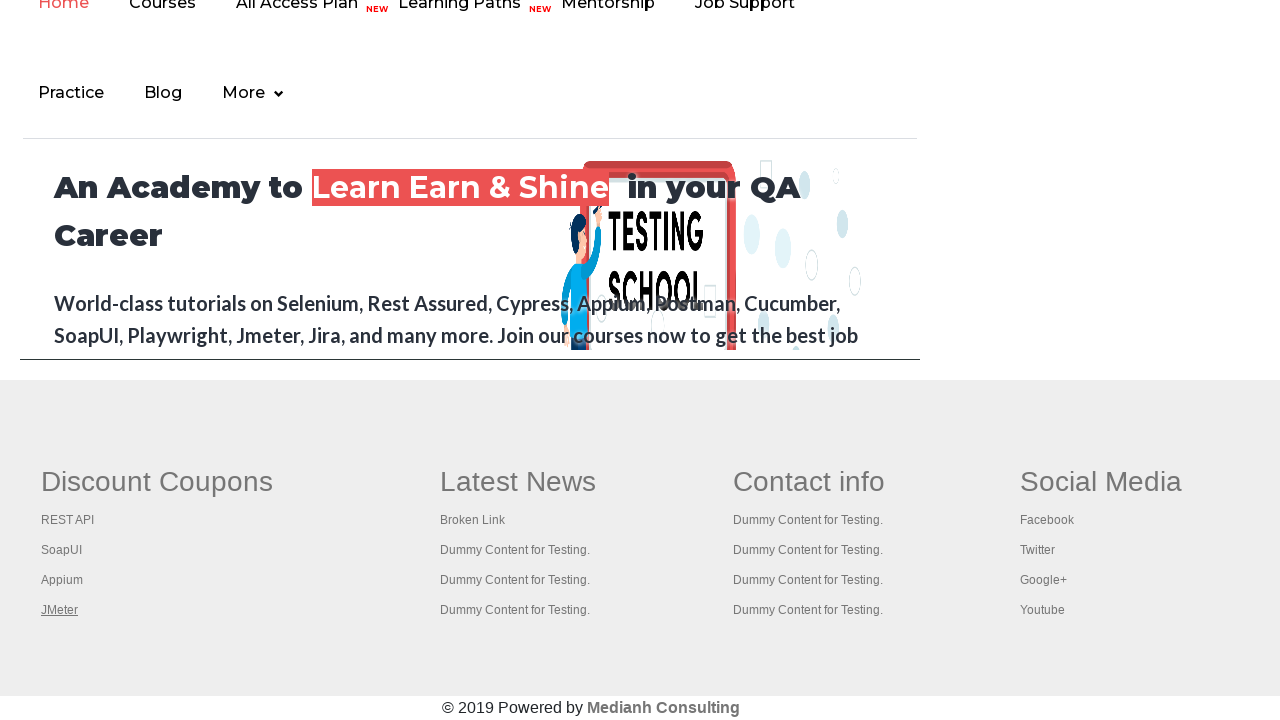

Brought tab to front for verification
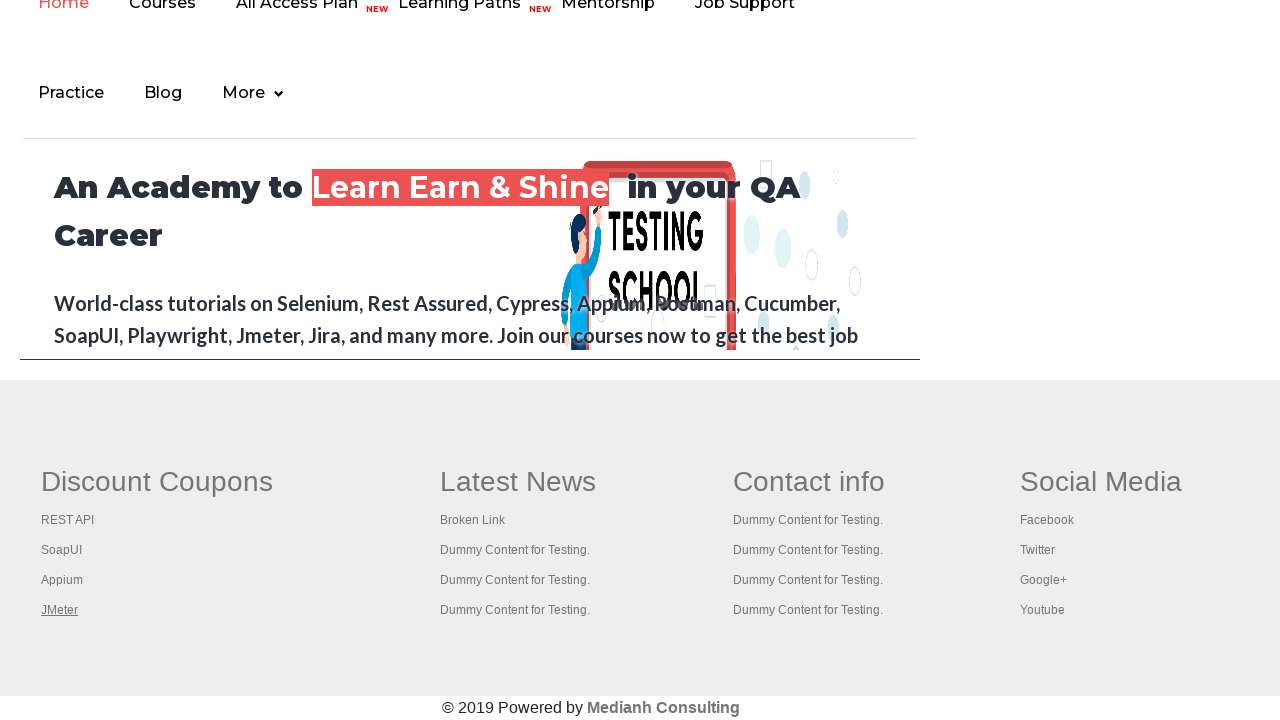

Waited for tab page to load completely
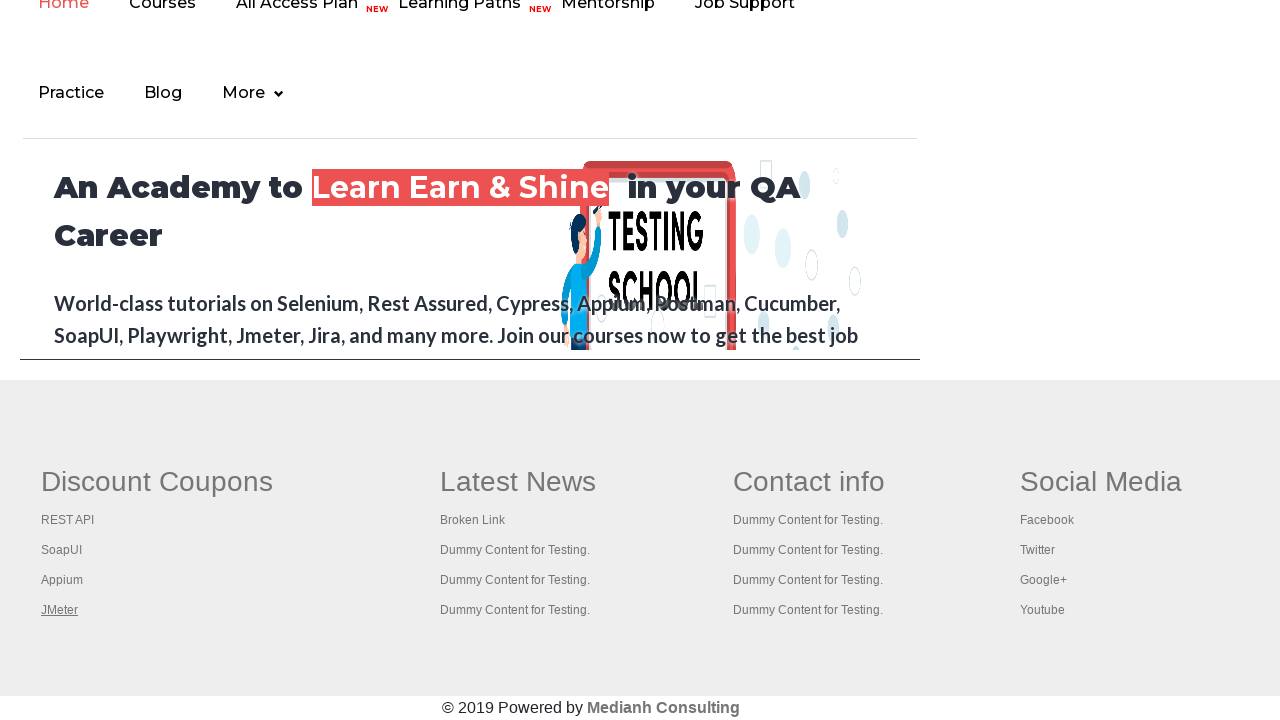

Brought tab to front for verification
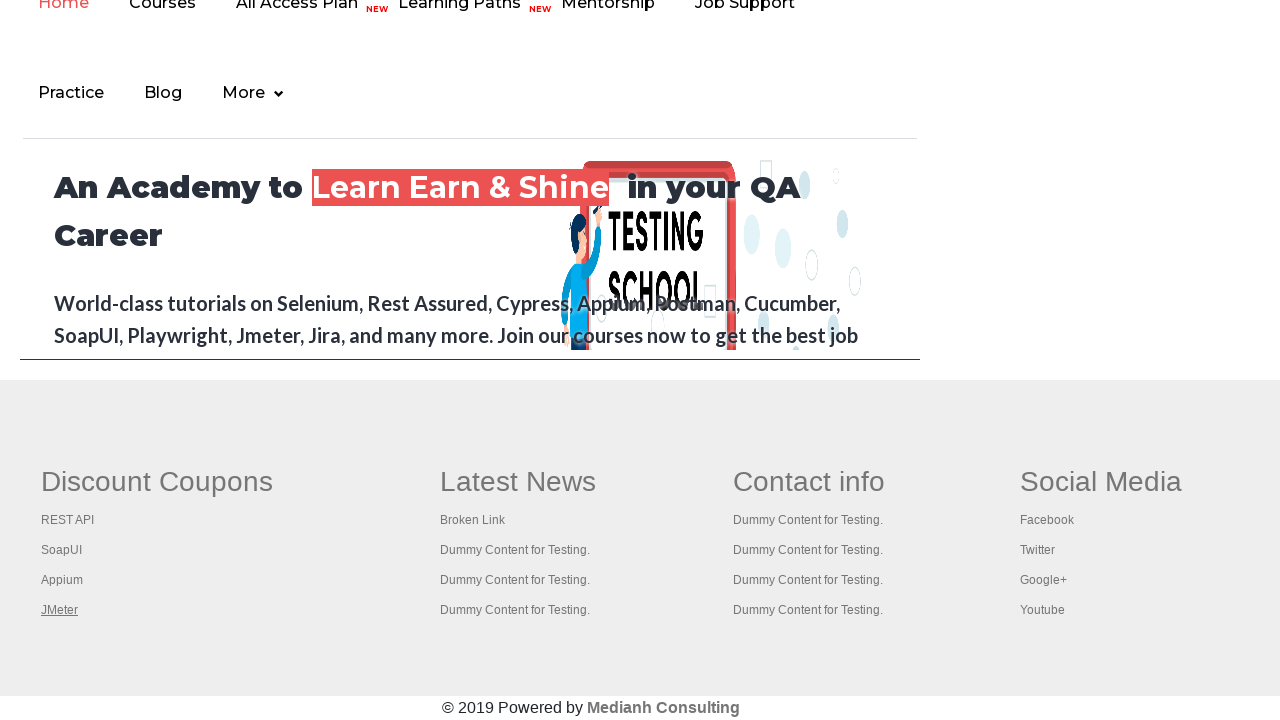

Waited for tab page to load completely
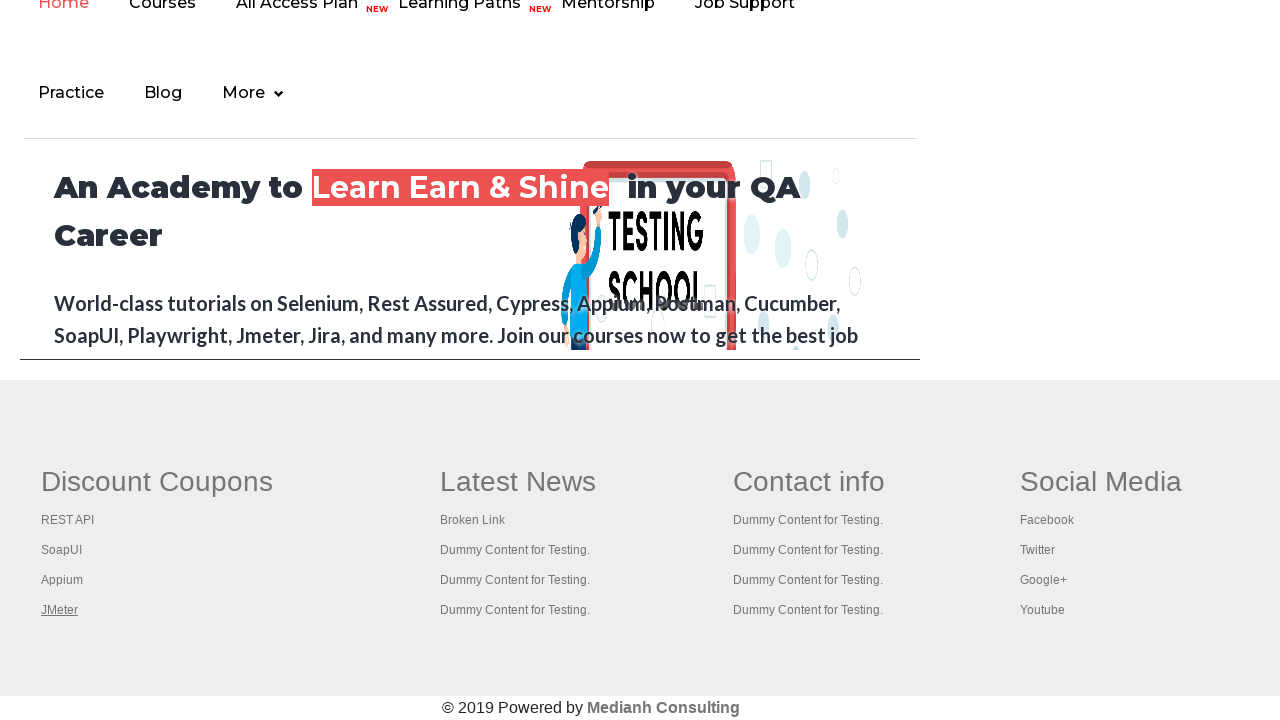

Brought tab to front for verification
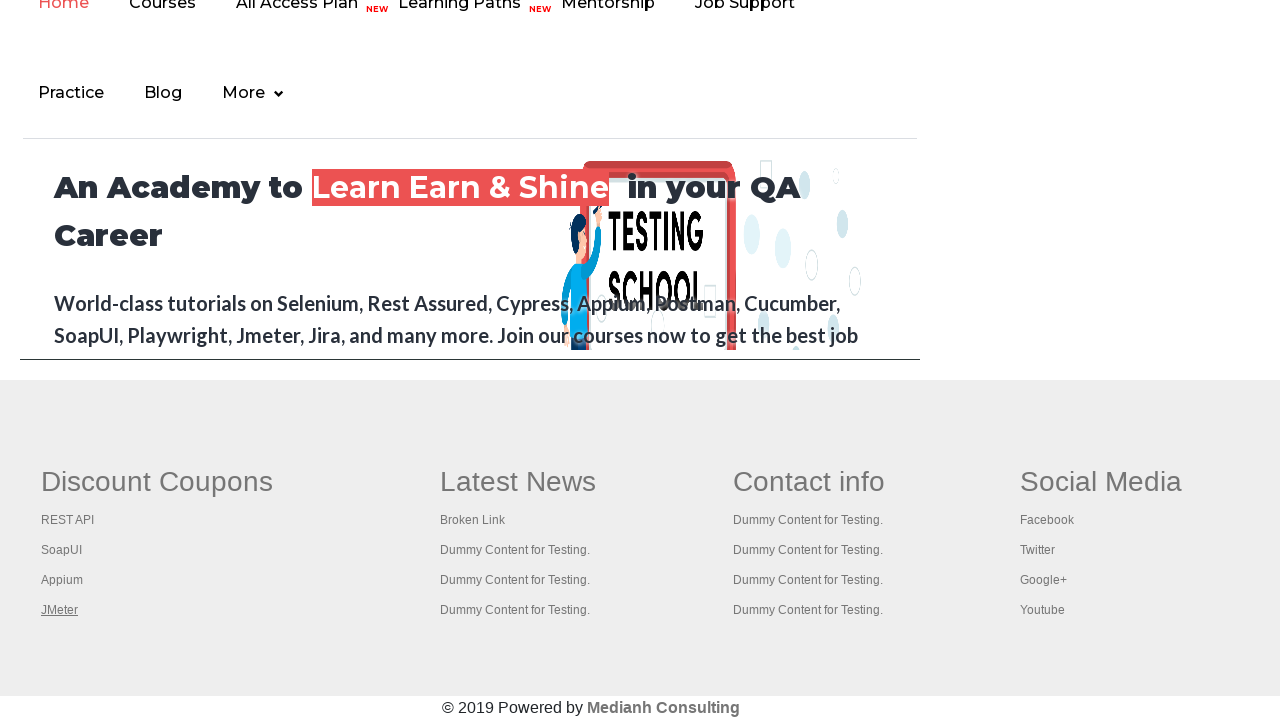

Waited for tab page to load completely
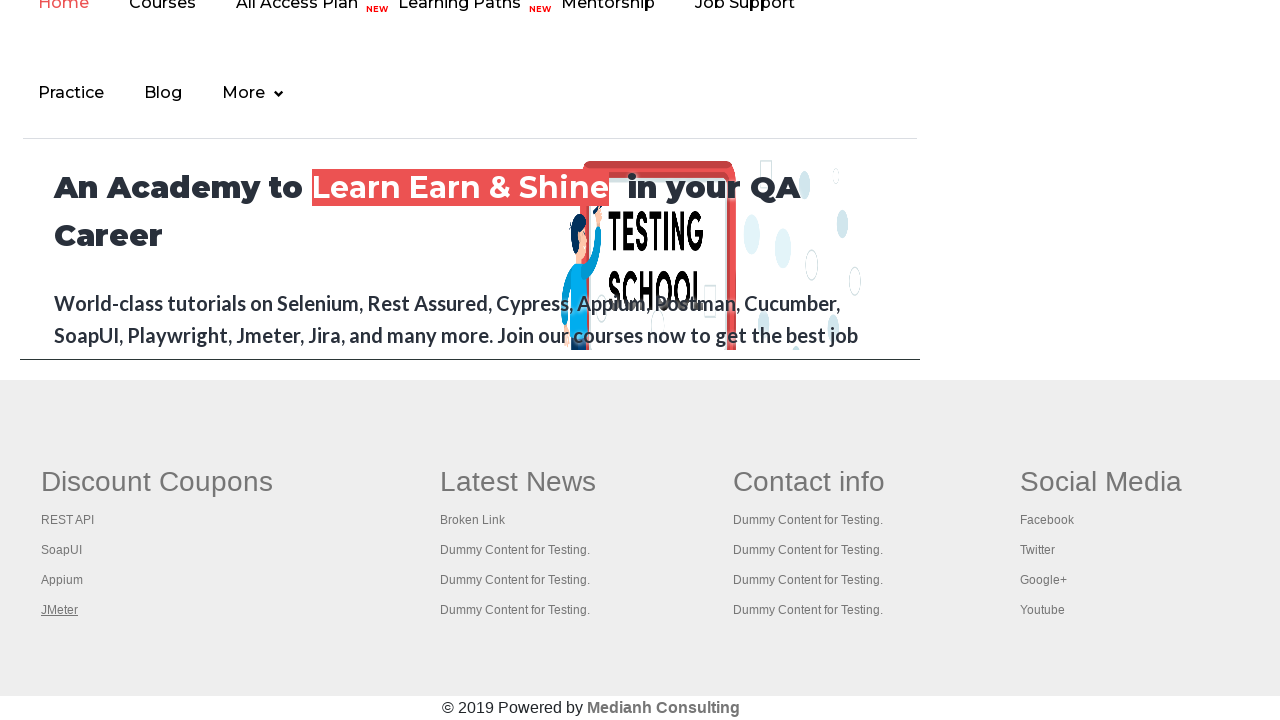

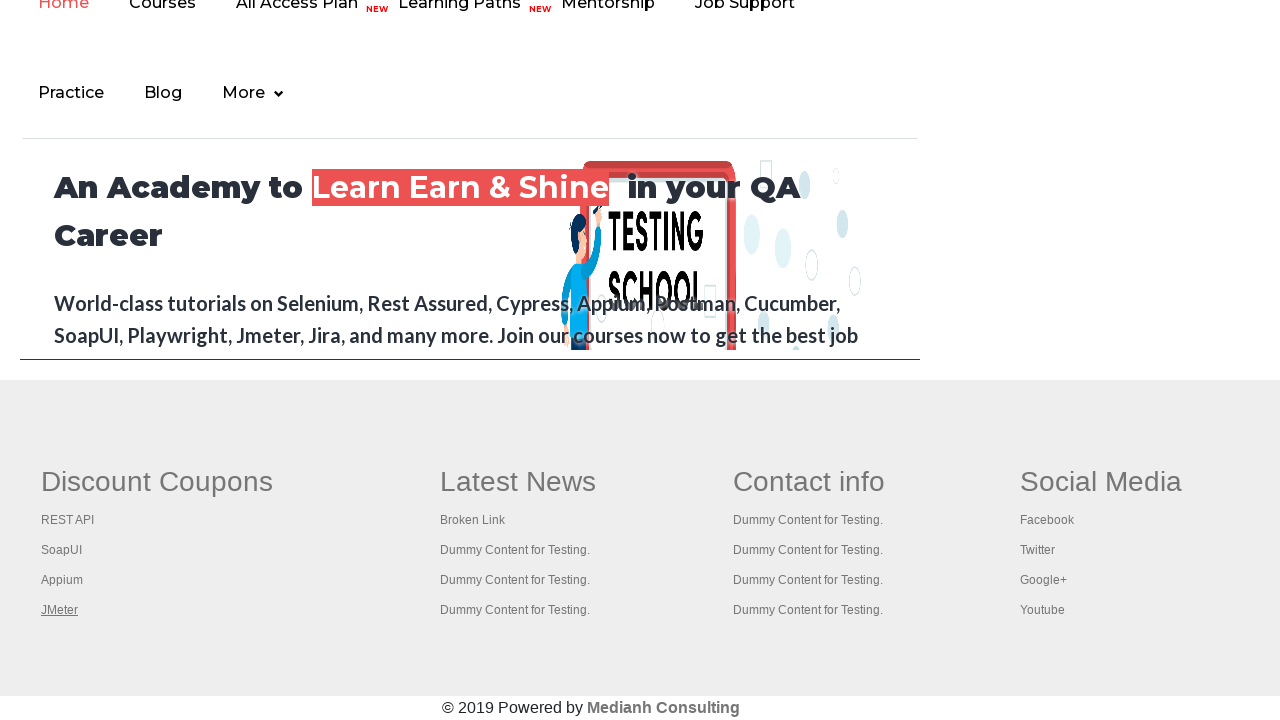